Tests JavaScript alert handling by clicking a button that triggers an alert and then accepting it

Starting URL: http://demo.automationtesting.in/Alerts.html

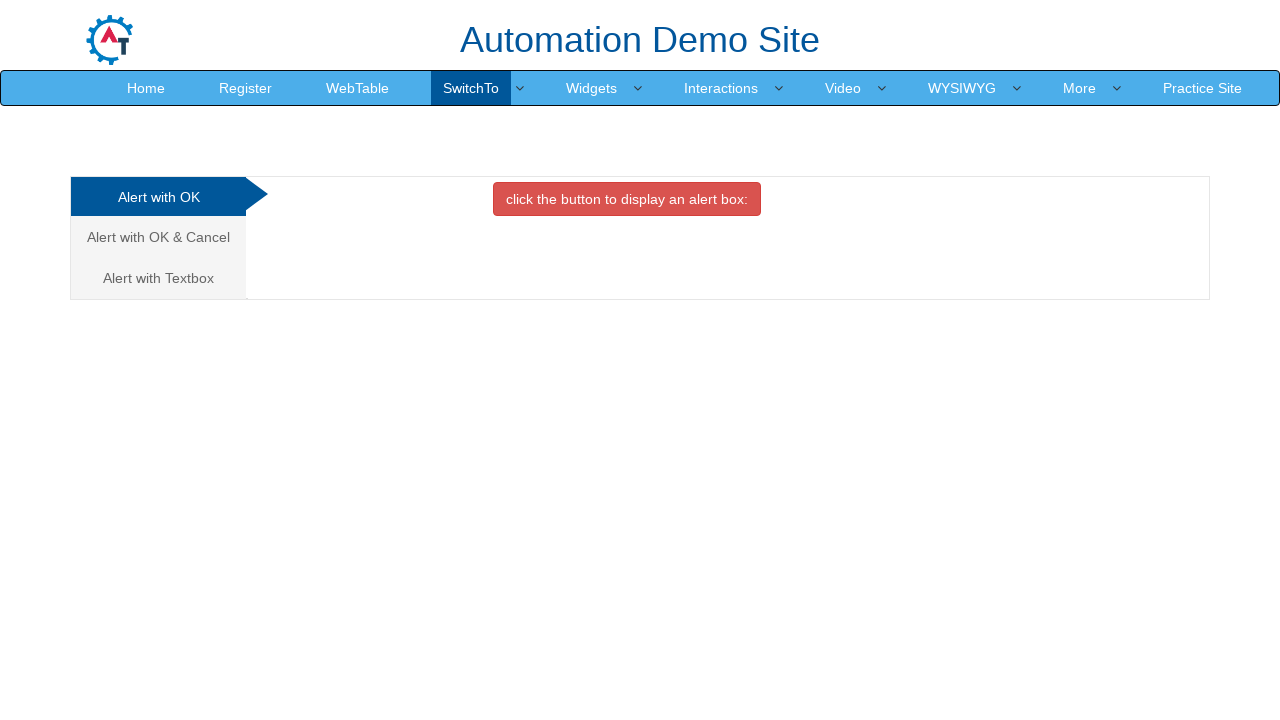

Set up dialog handler to accept alerts
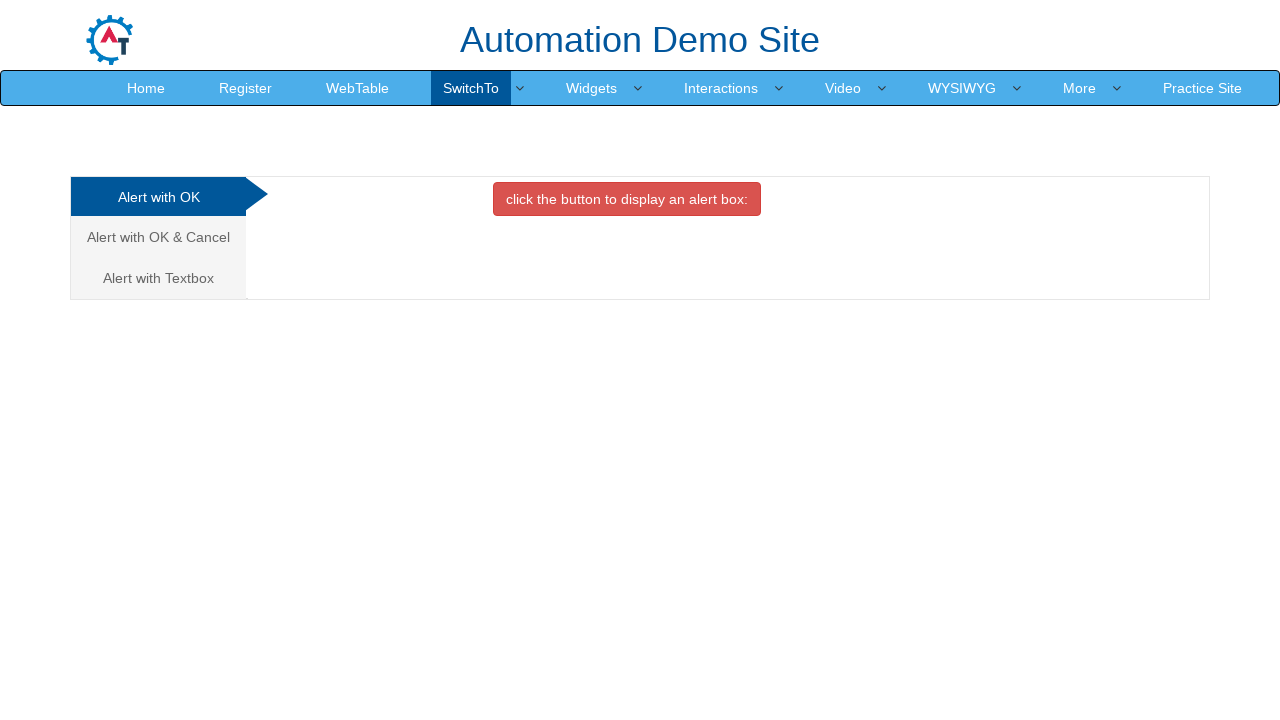

Clicked danger button to trigger alert at (627, 199) on button.btn.btn-danger
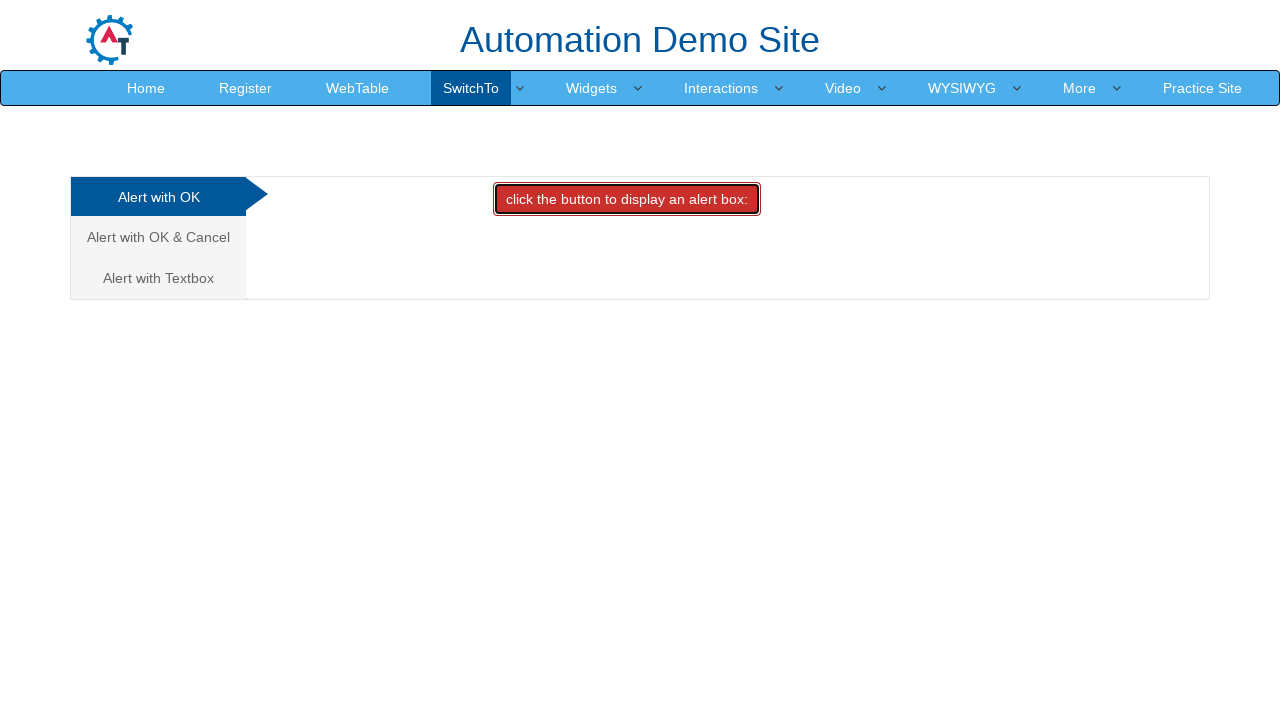

Waited for dialog handling to complete
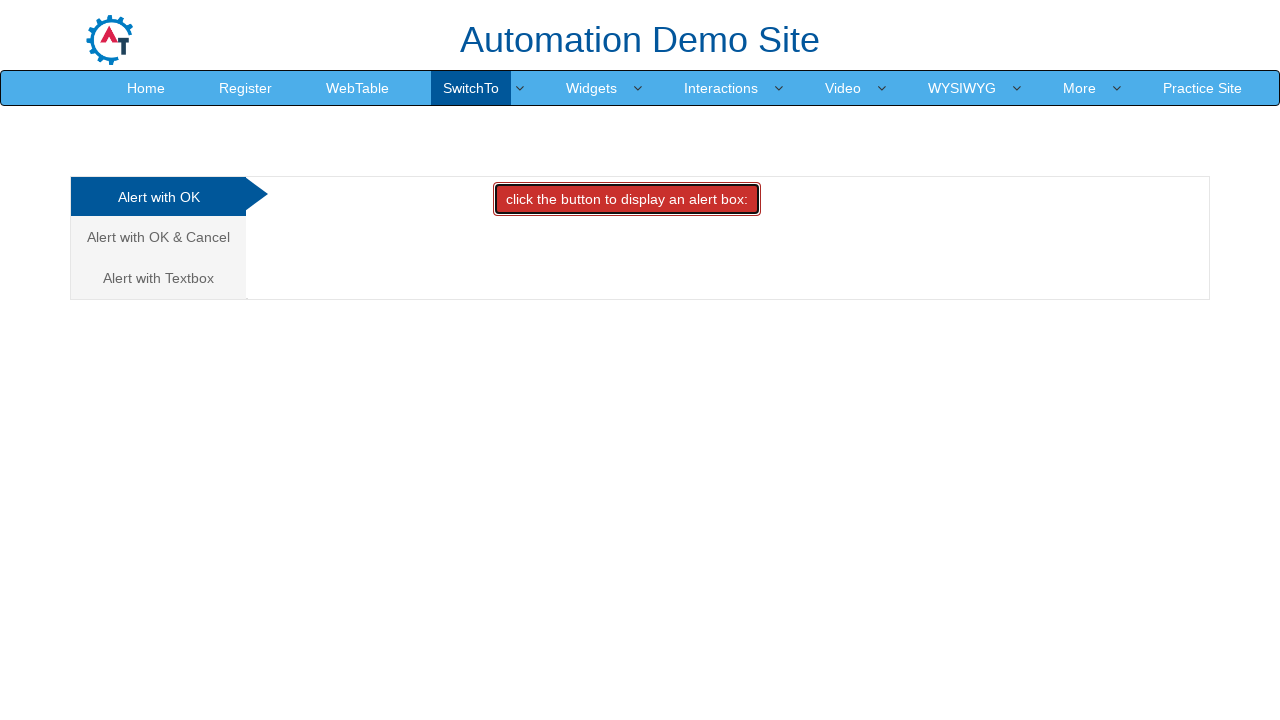

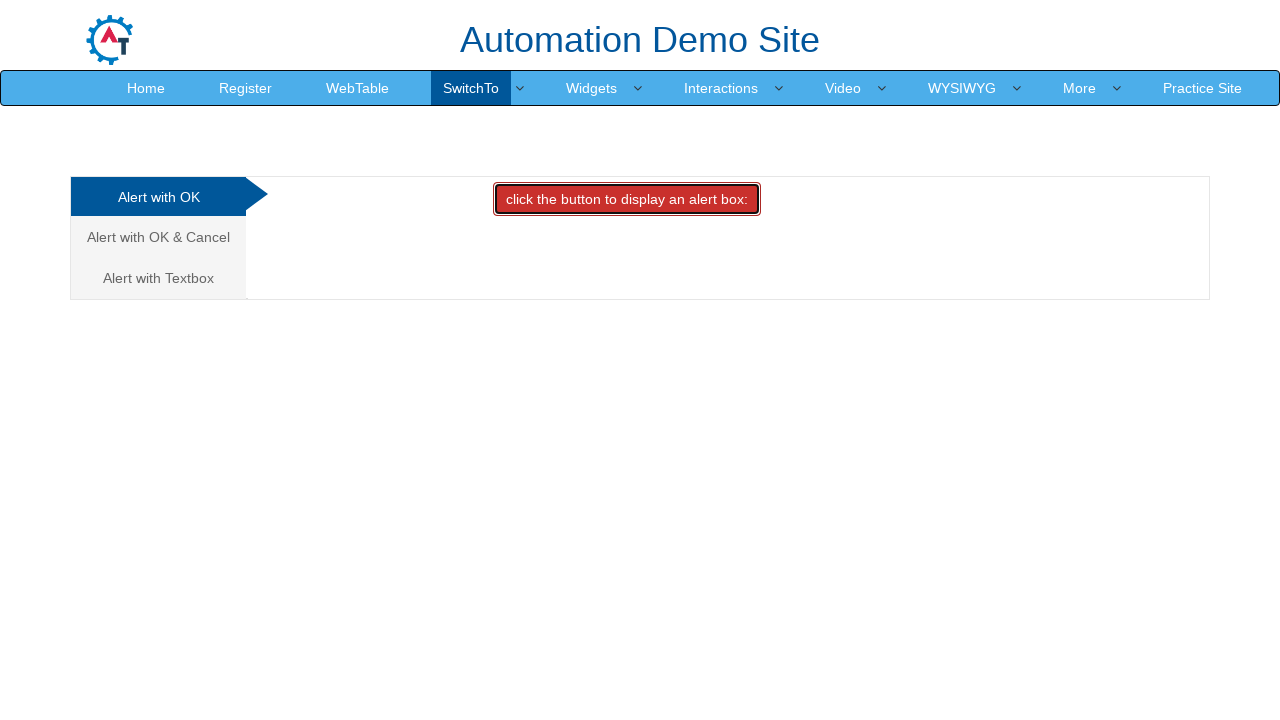